Tests that form elements are displayed and can receive input by filling email textbox, education textarea, and clicking the age under 18 radio button

Starting URL: https://automationfc.github.io/basic-form/index.html

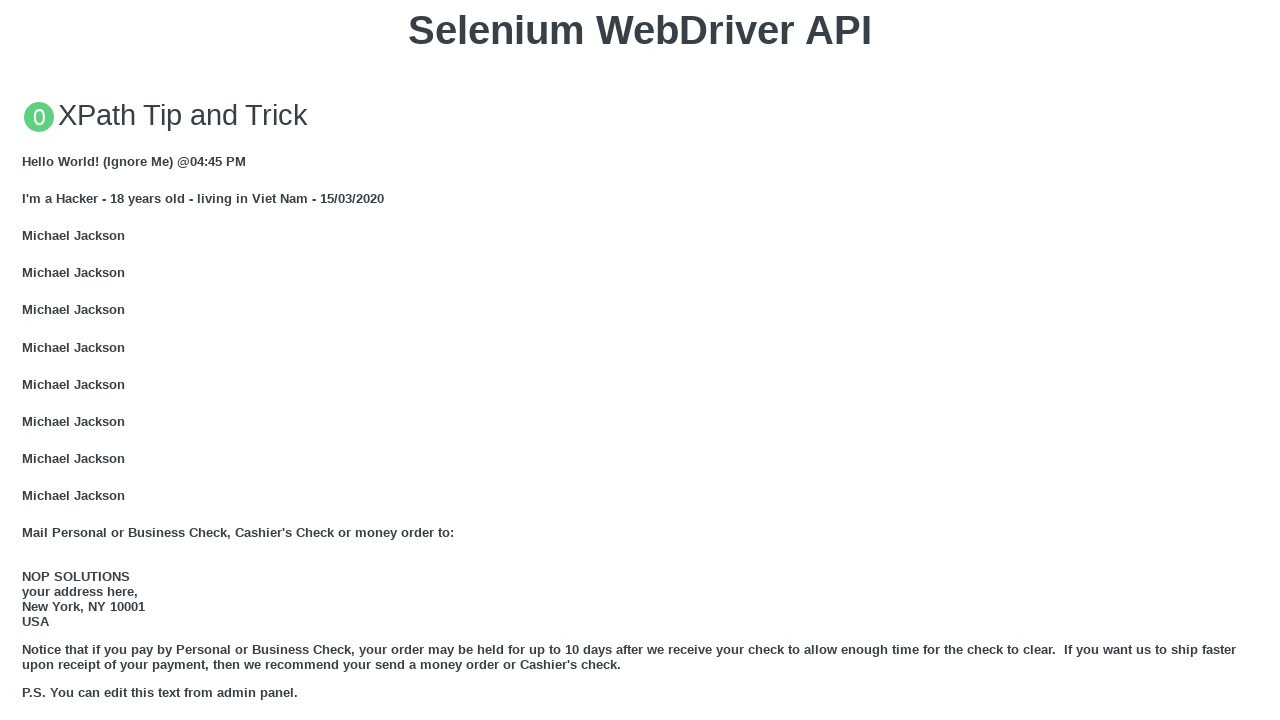

Filled email textbox with 'Automation Testing' on #email
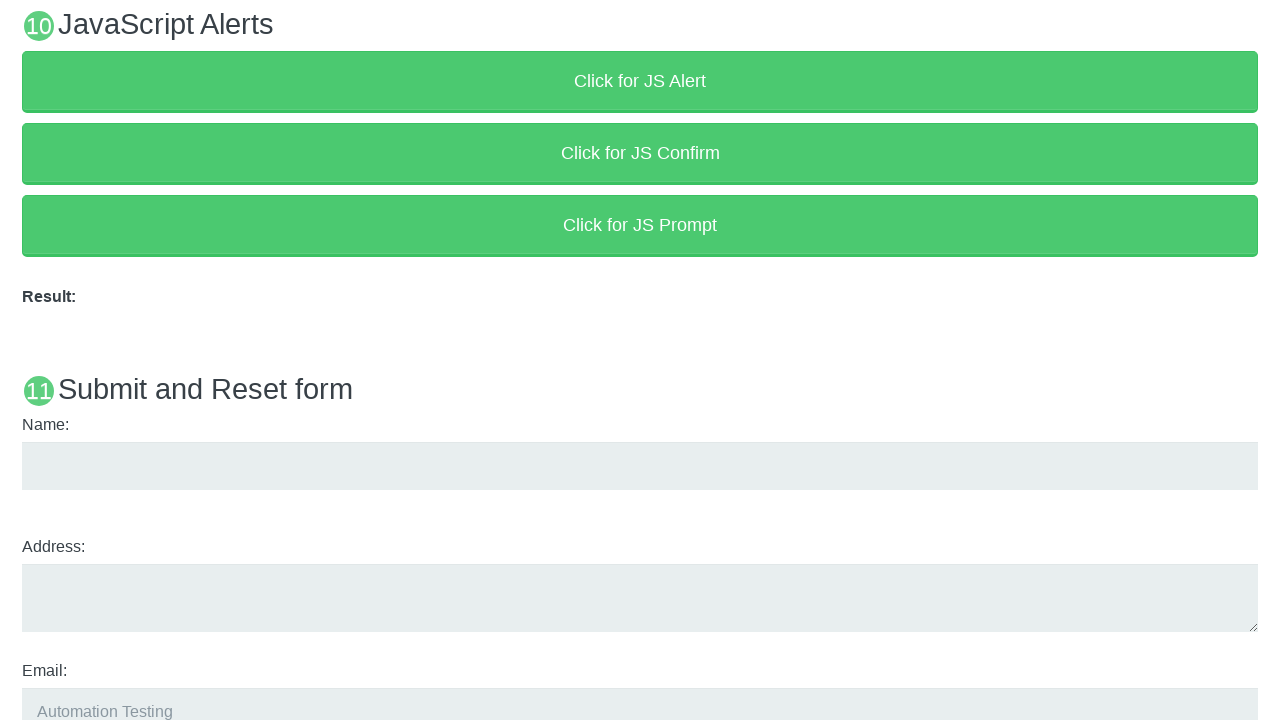

Filled education textarea with 'Automation Testing' on #edu
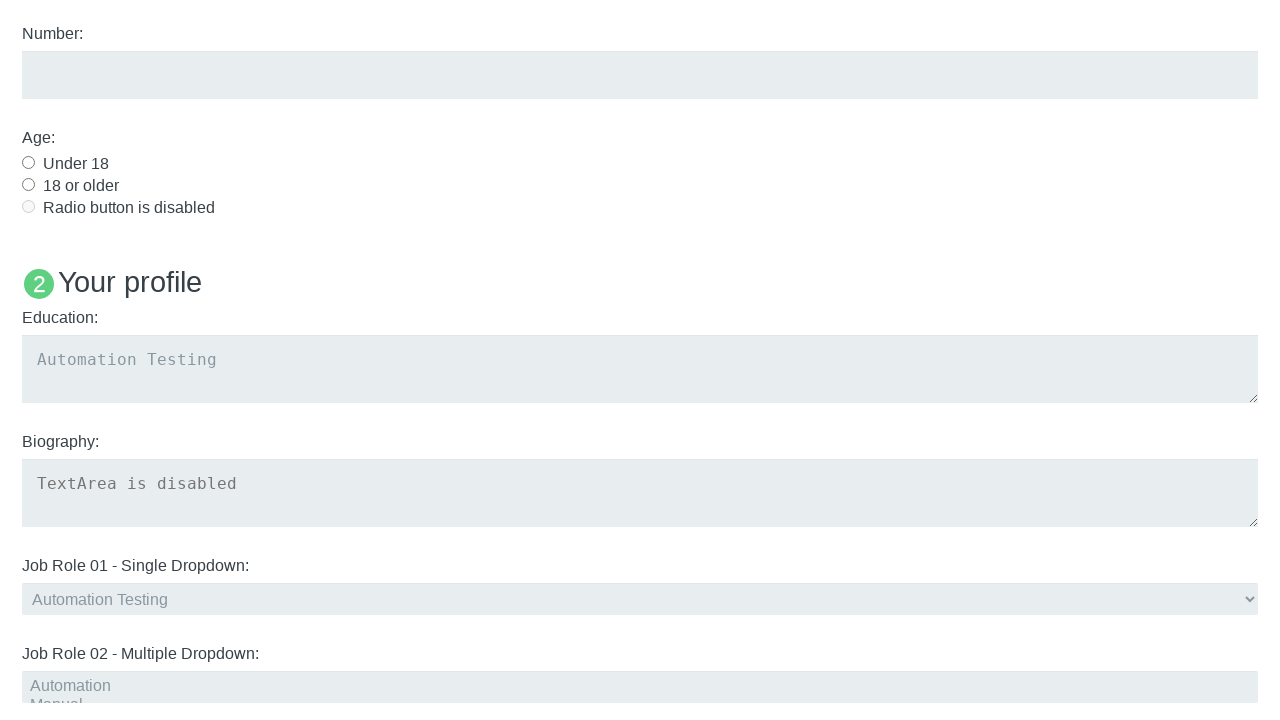

Clicked age under 18 radio button at (28, 162) on #under_18
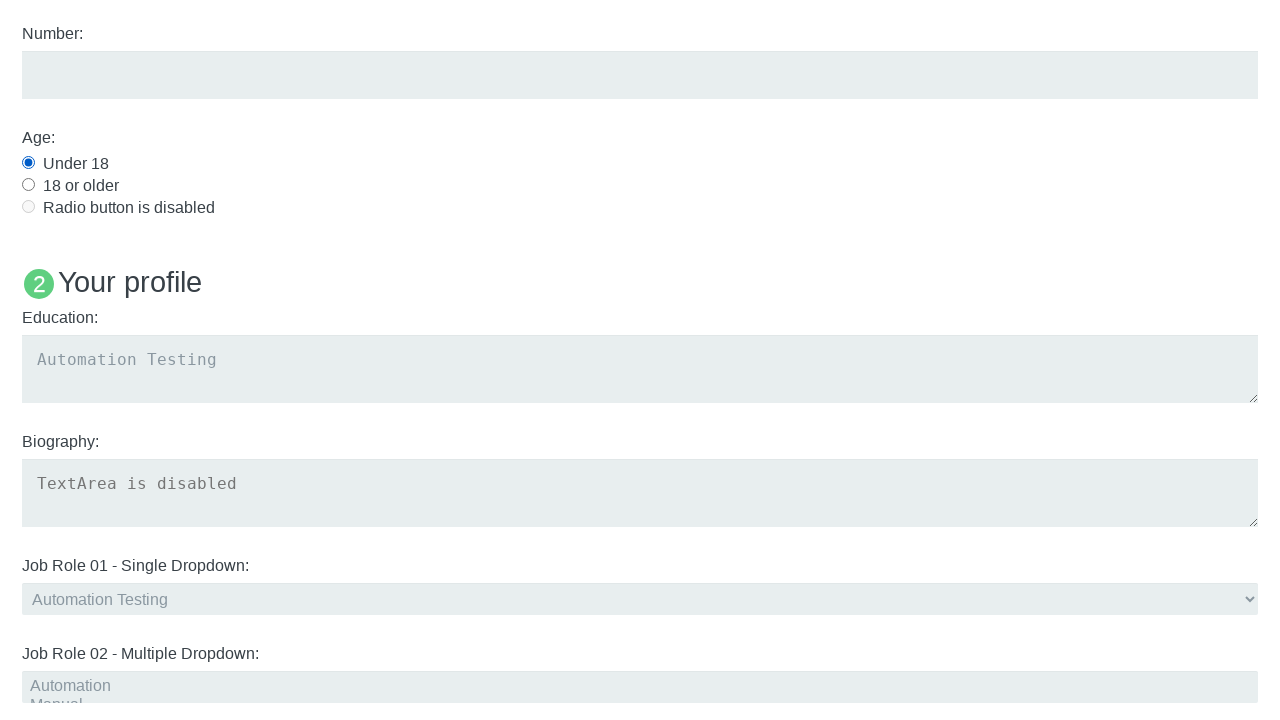

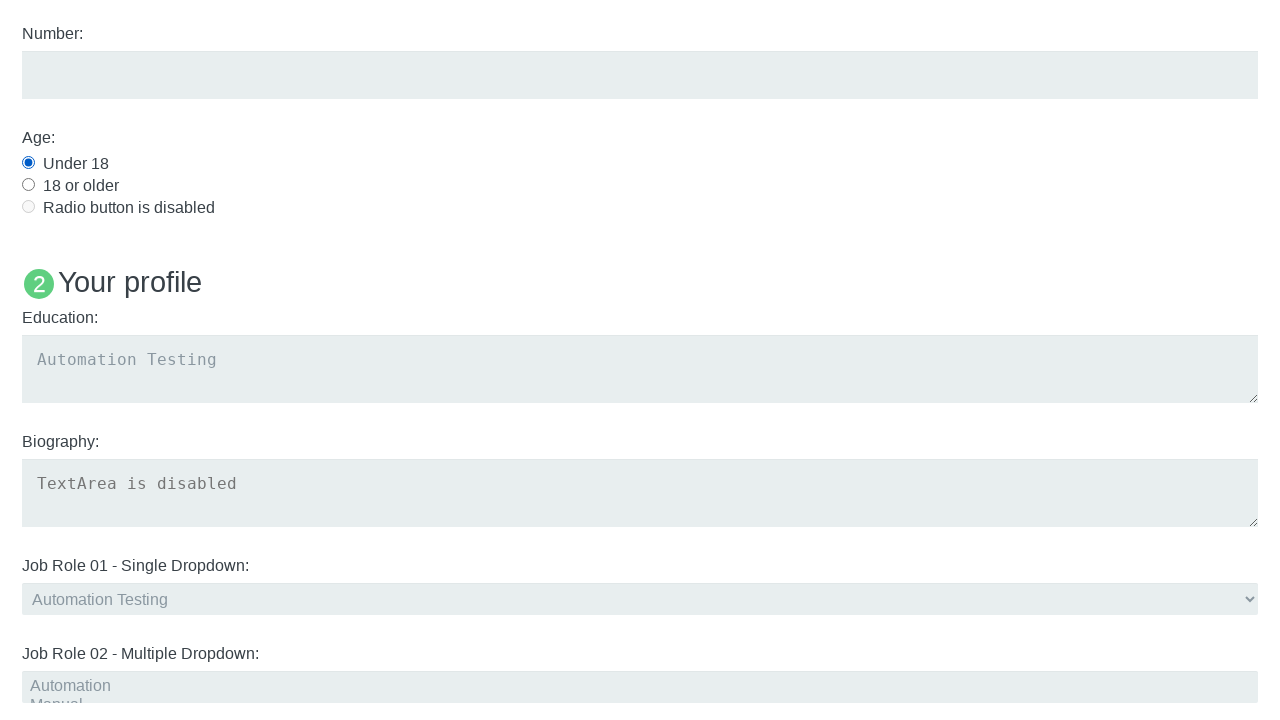